Tests the complete login and logout flow on a UI testing playground by logging in, verifying welcome message, then logging out and verifying logout message

Starting URL: http://uitestingplayground.com/sampleapp

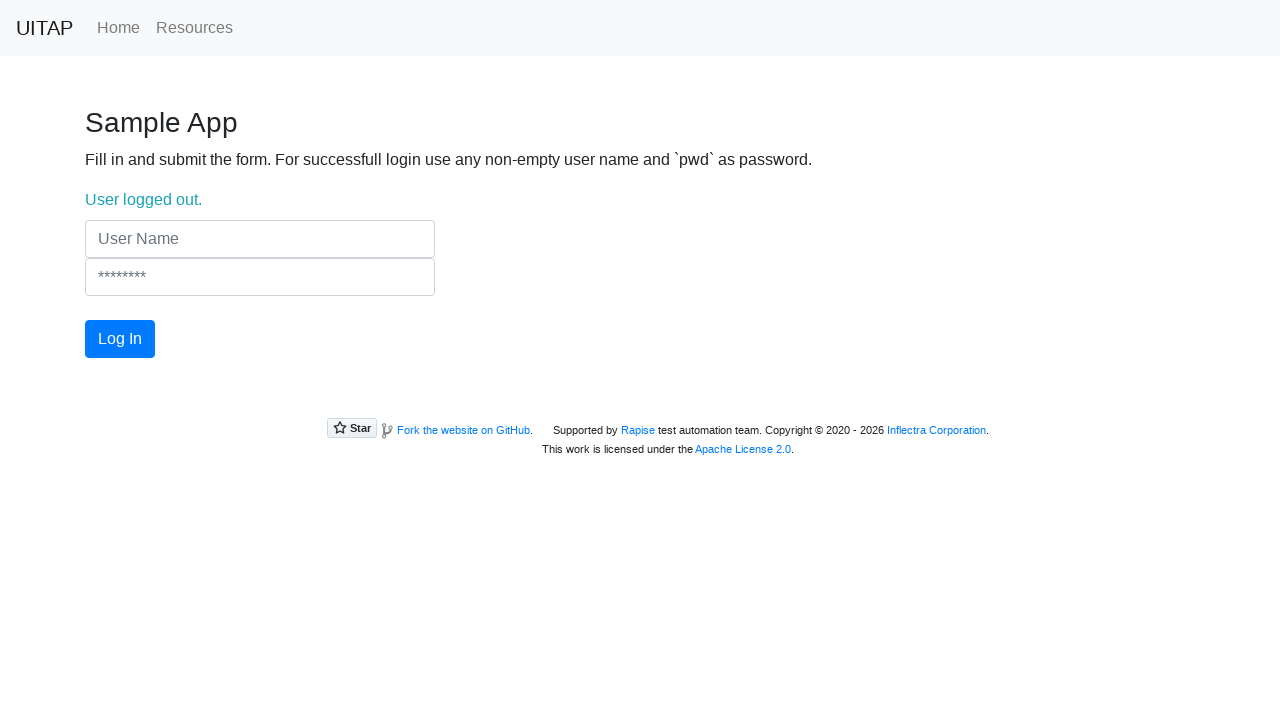

Filled username field with 'dan' on internal:attr=[placeholder="User Name"i]
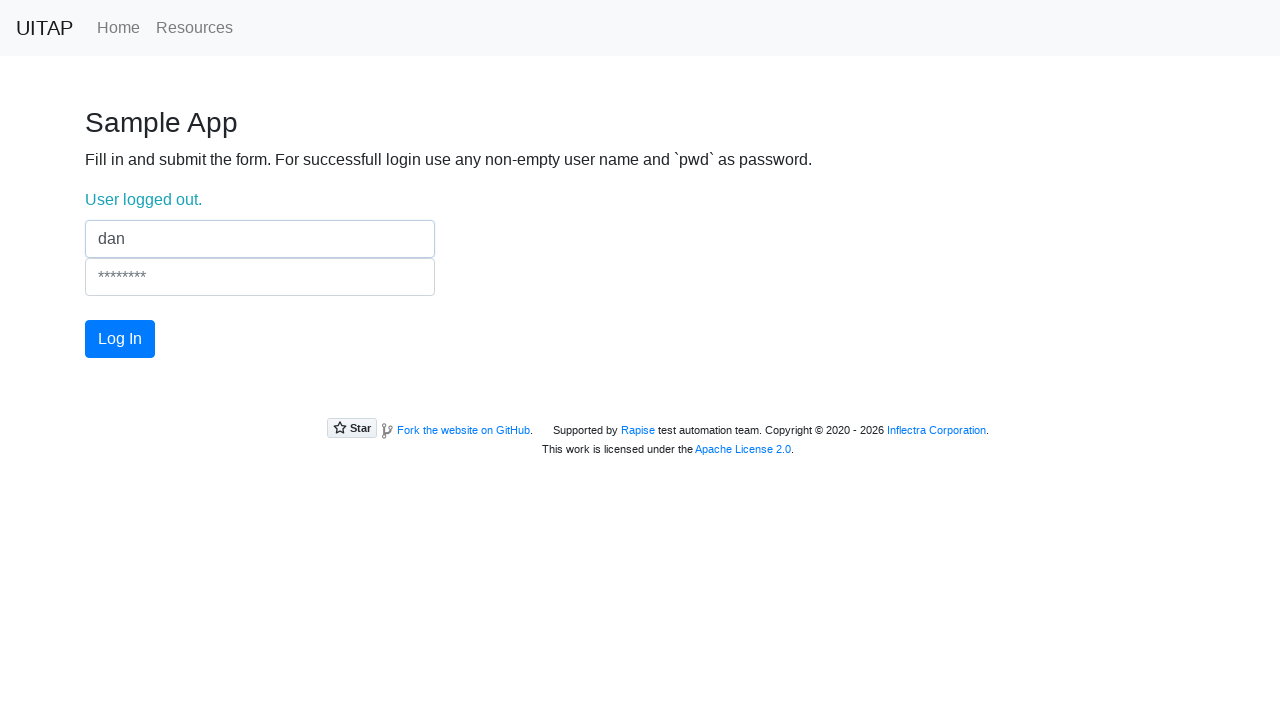

Filled password field with 'pwd' on internal:attr=[placeholder="********"i]
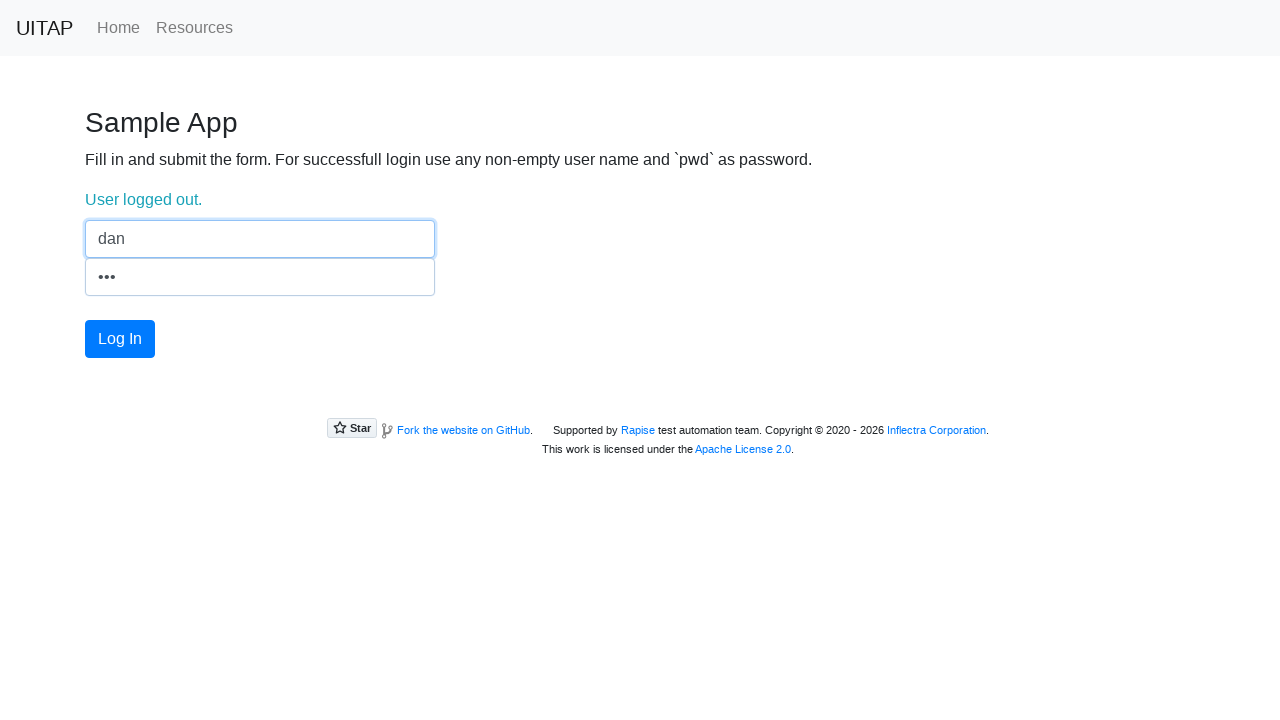

Clicked login button at (120, 339) on internal:role=button[name="Log In"i]
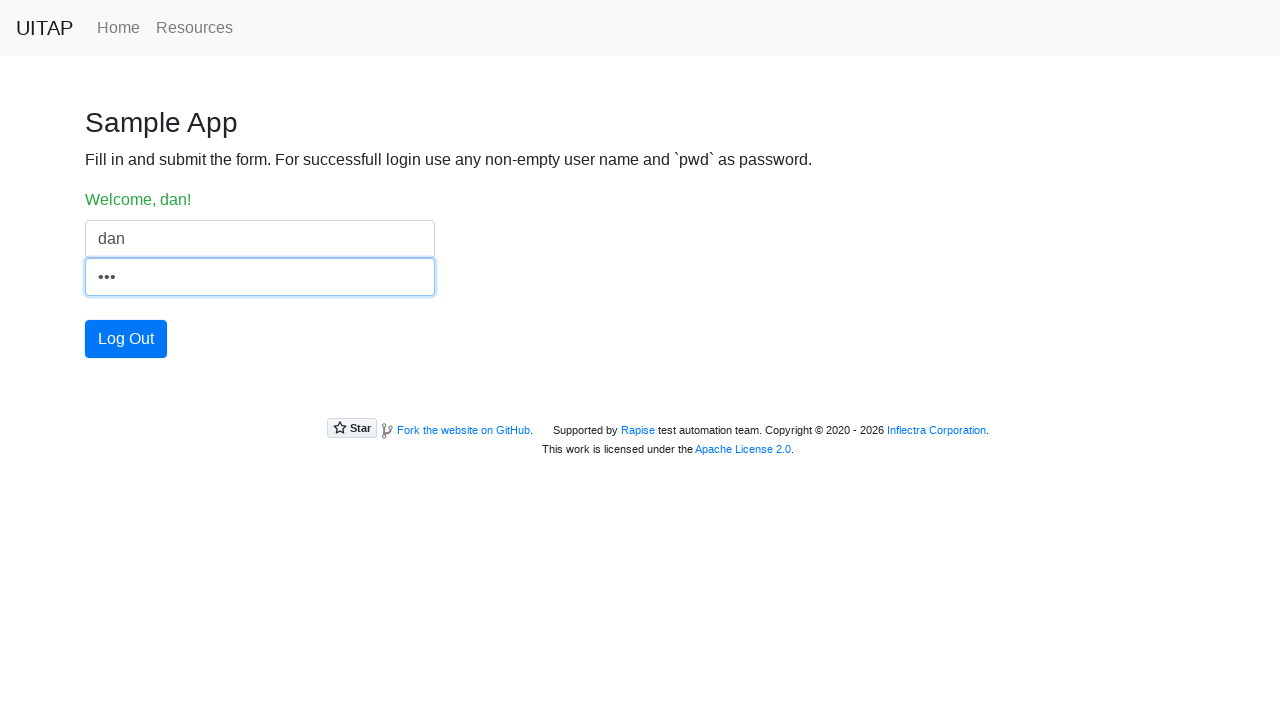

Verified welcome message 'Welcome, dan!' appears
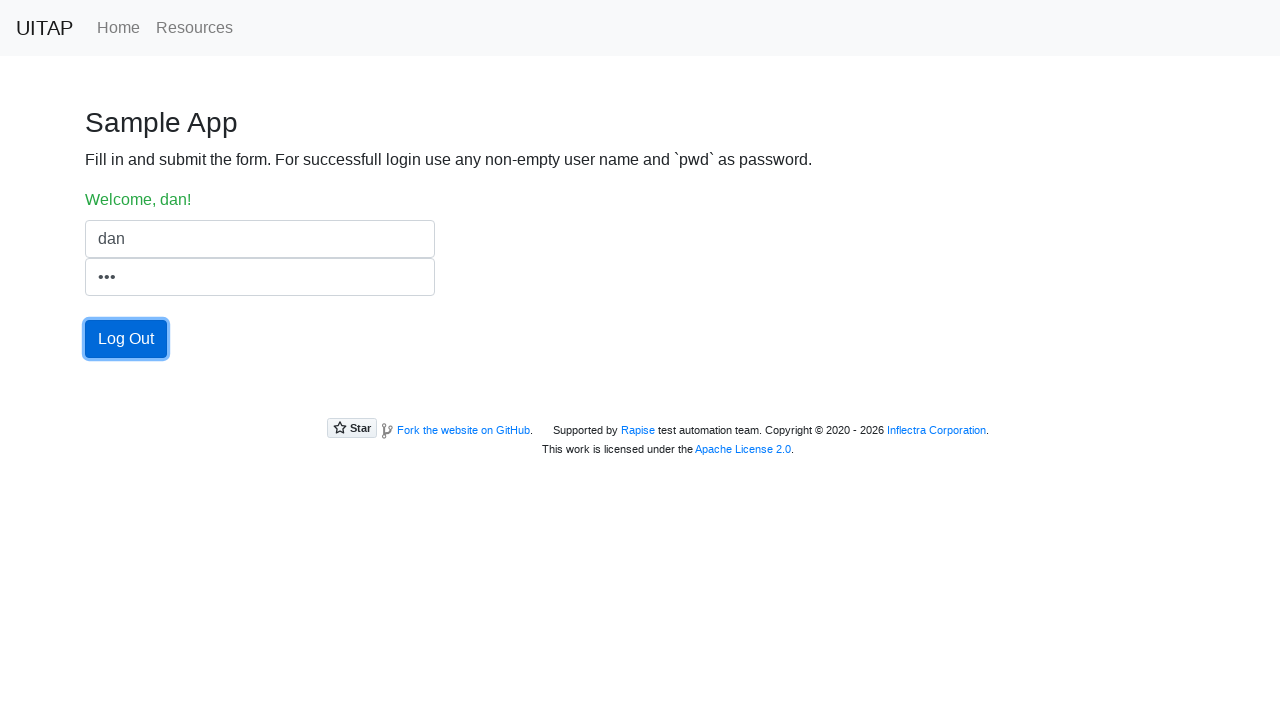

Clicked logout button at (126, 339) on internal:role=button[name="Log Out"i]
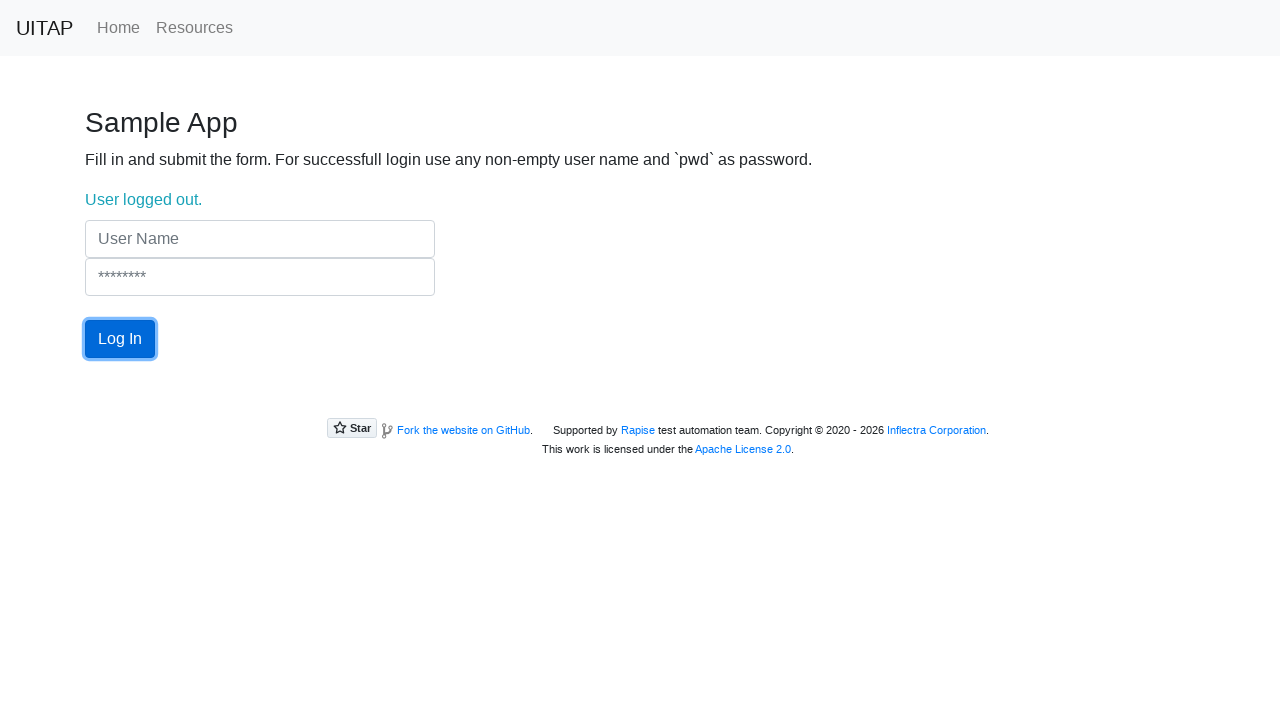

Verified logout message 'User logged out.' appears
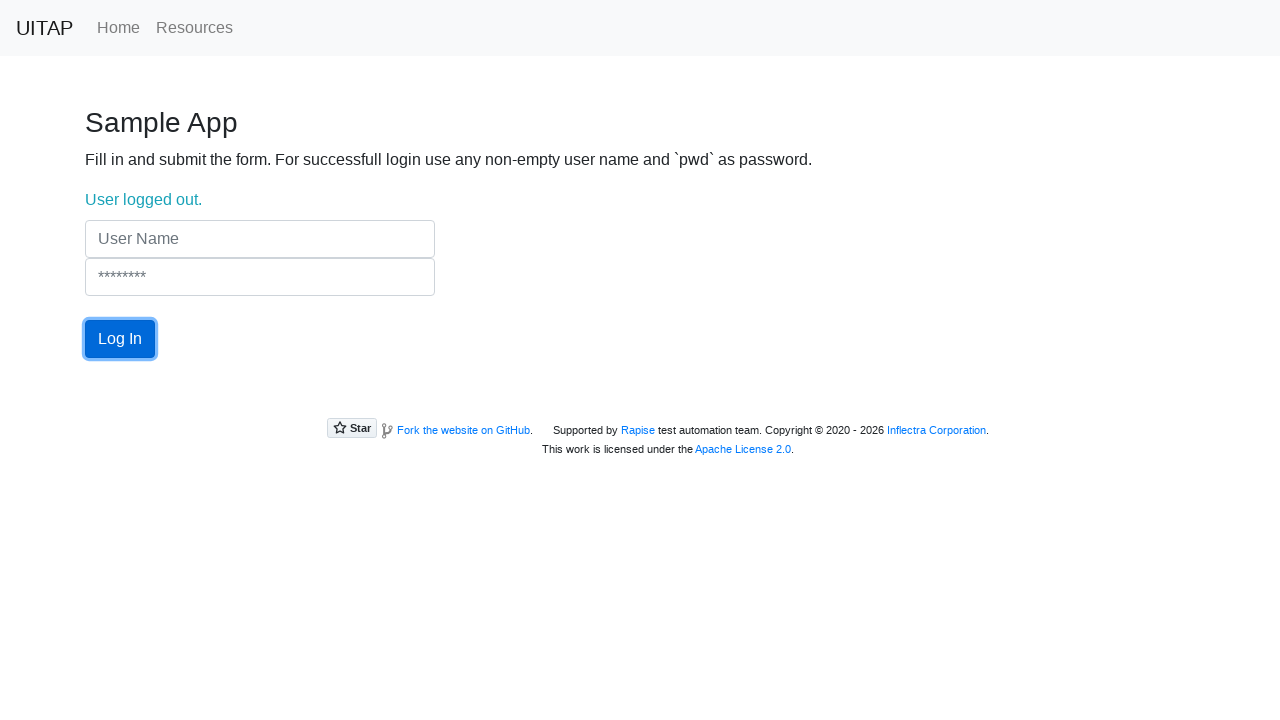

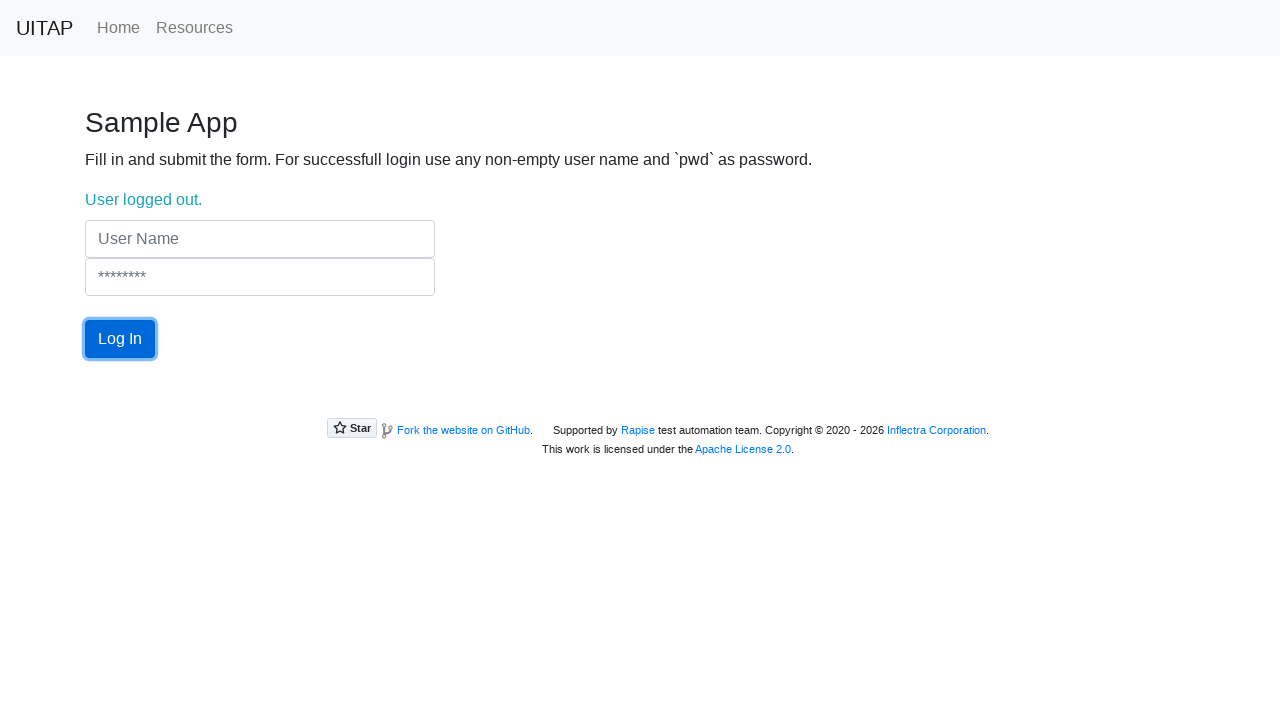